Tests that the fabricante (manufacturer) field accepts input by entering numeric characters and checking the field value

Starting URL: https://carros-crud.vercel.app/

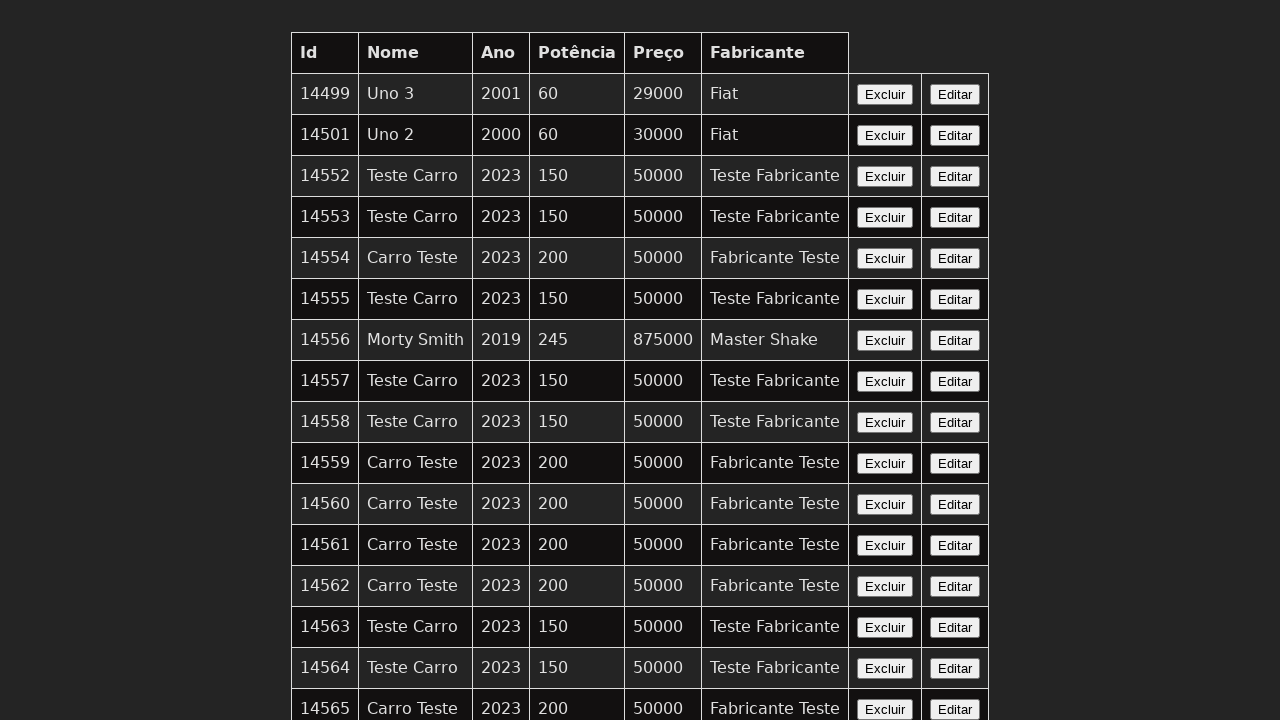

Filled fabricante field with numeric characters '123' to test validation on input[name='fabricante']
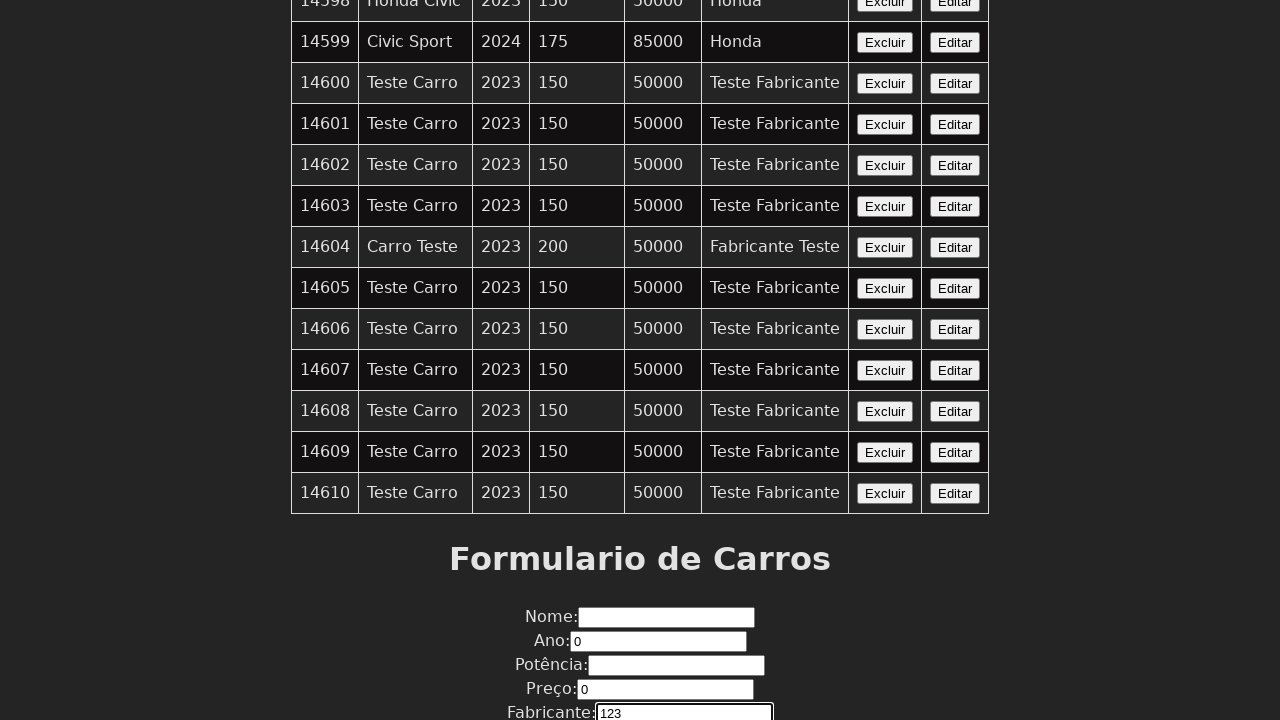

Retrieved the fabricante field value
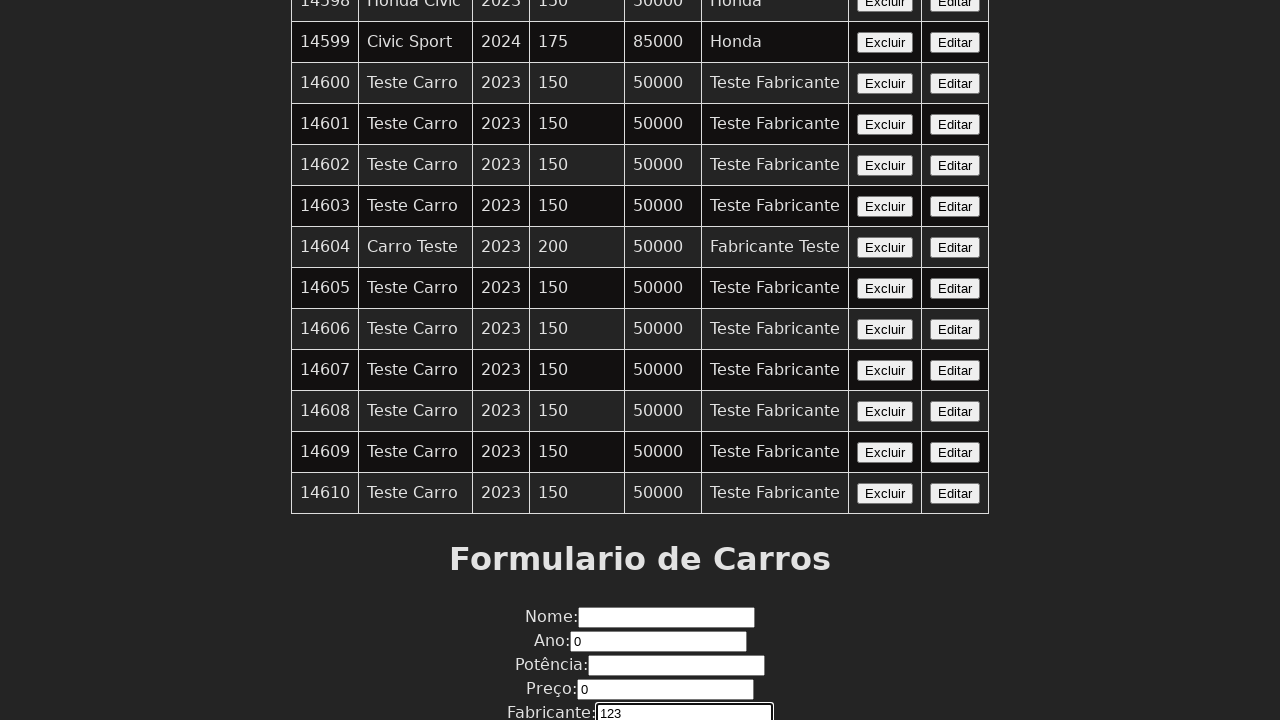

Verified that fabricante field contains a value
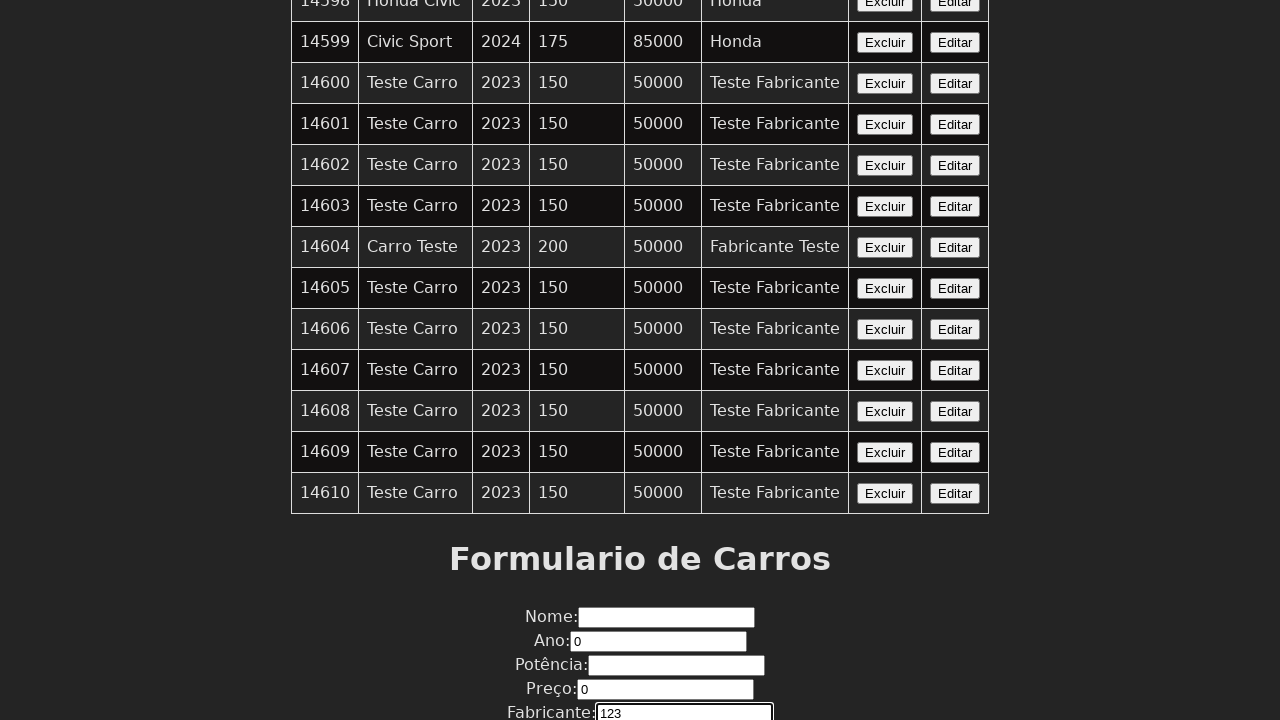

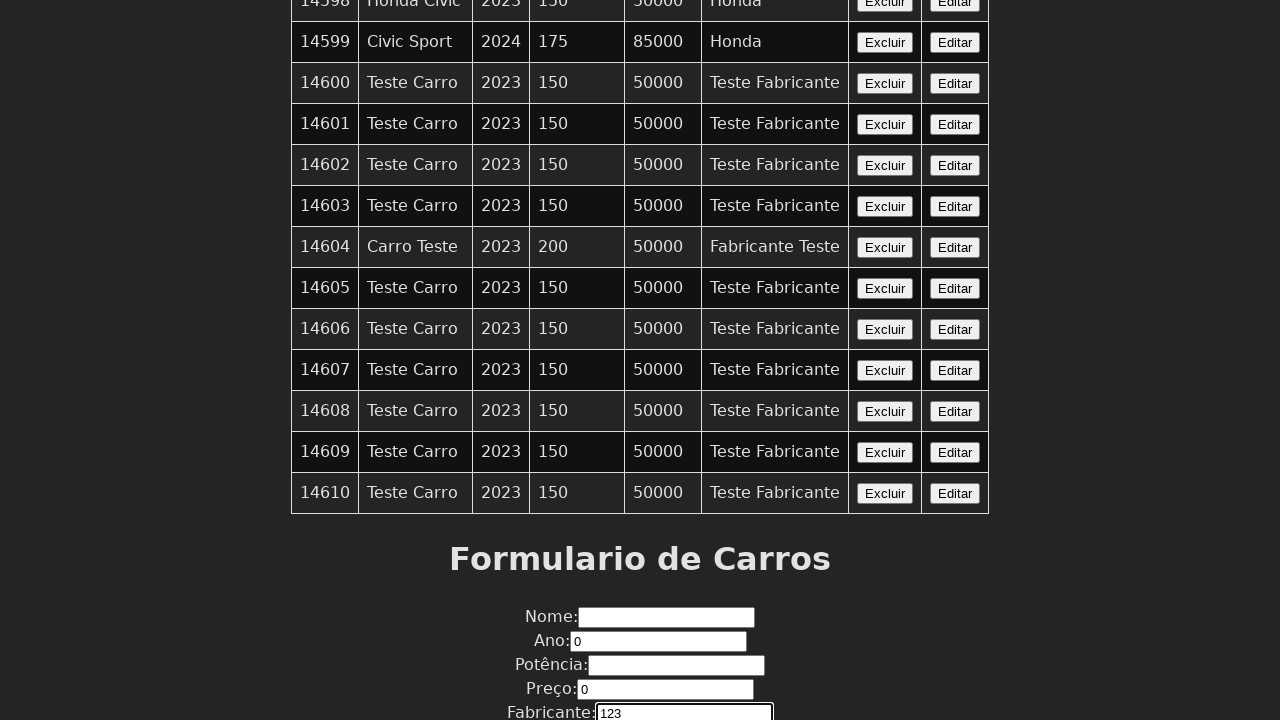